Tests that the Due column can be sorted in ascending order by clicking the column header and verifying the numeric values are in ascending order.

Starting URL: http://the-internet.herokuapp.com/tables

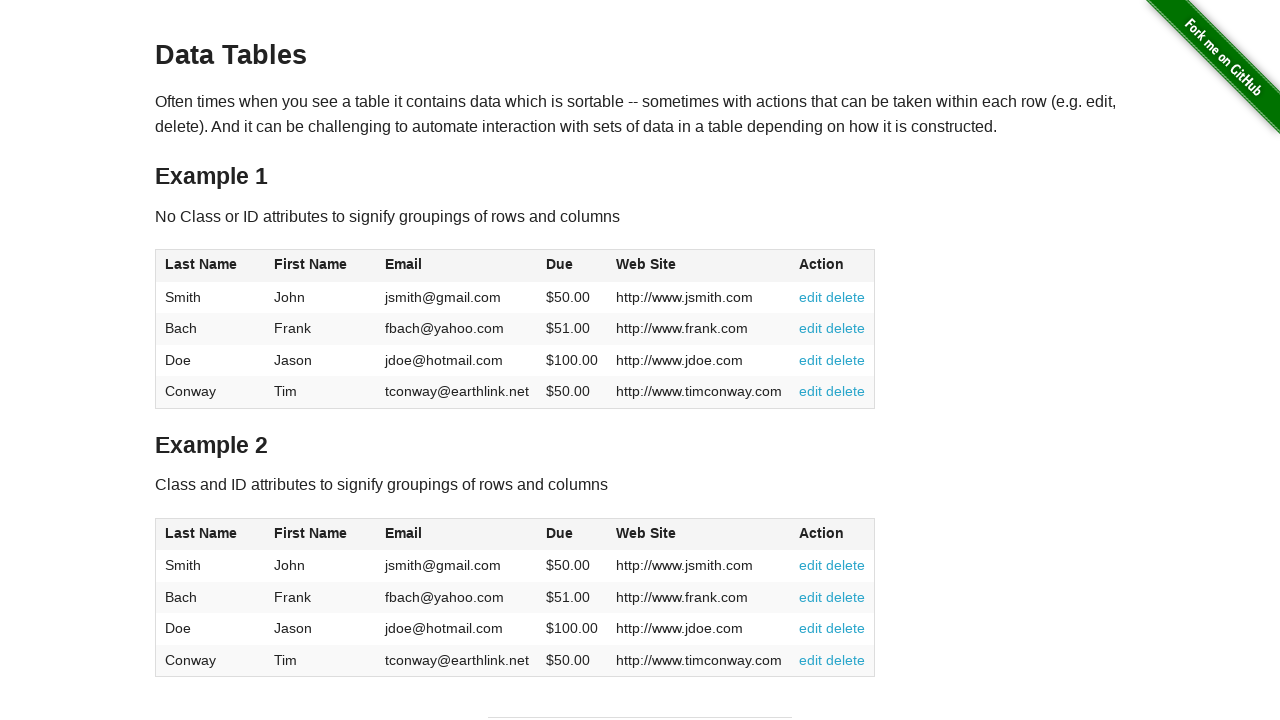

Clicked Due column header to sort ascending at (572, 266) on #table1 thead tr th:nth-of-type(4)
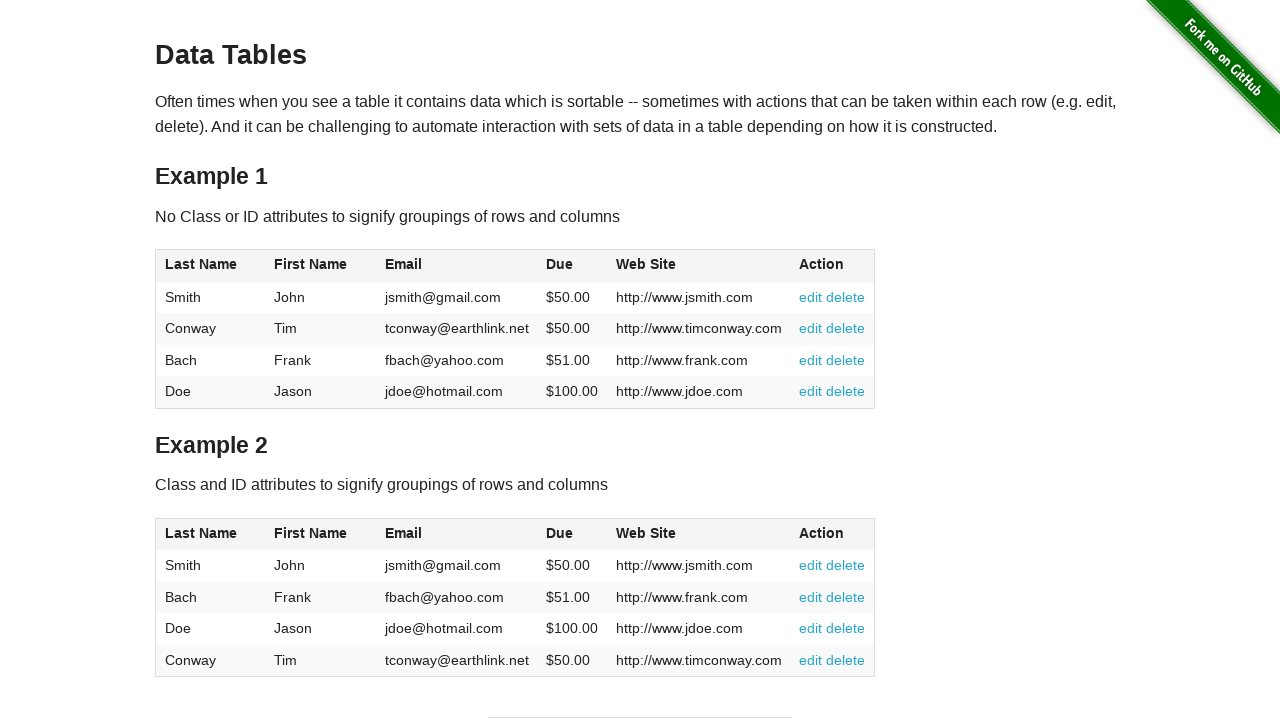

Waited for table to update with sorted Due column
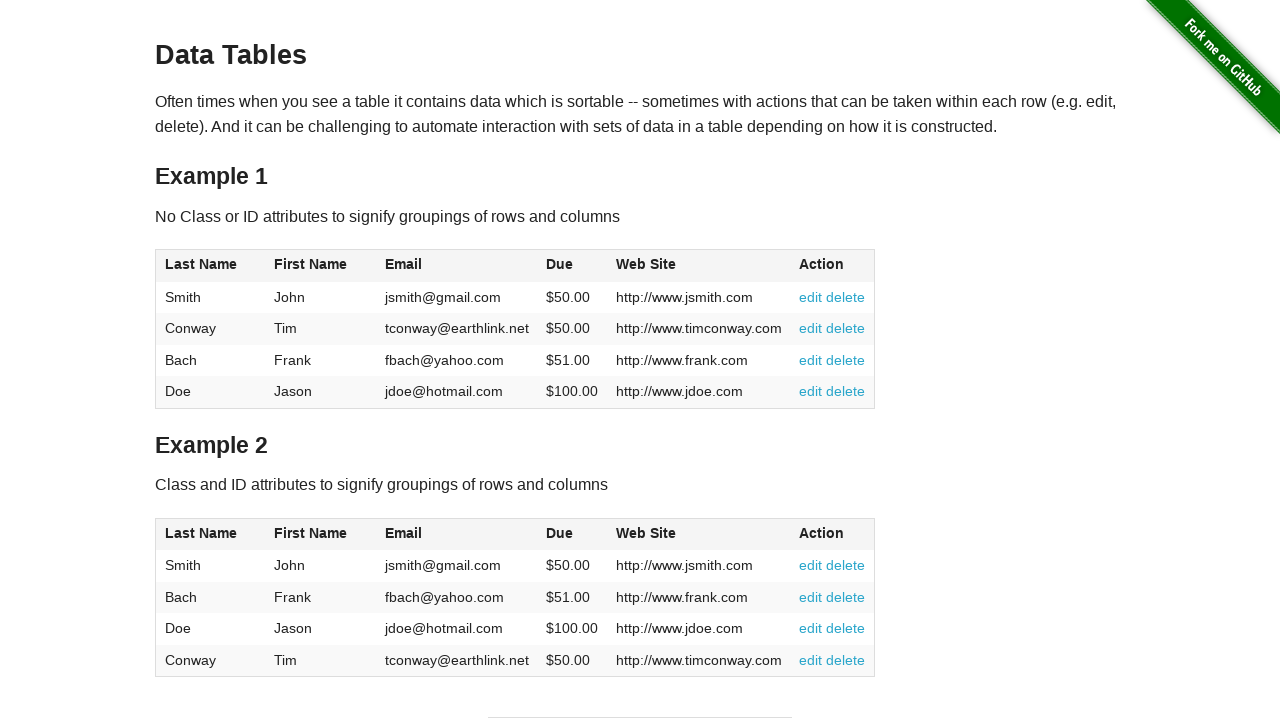

Retrieved all Due column cells from the table
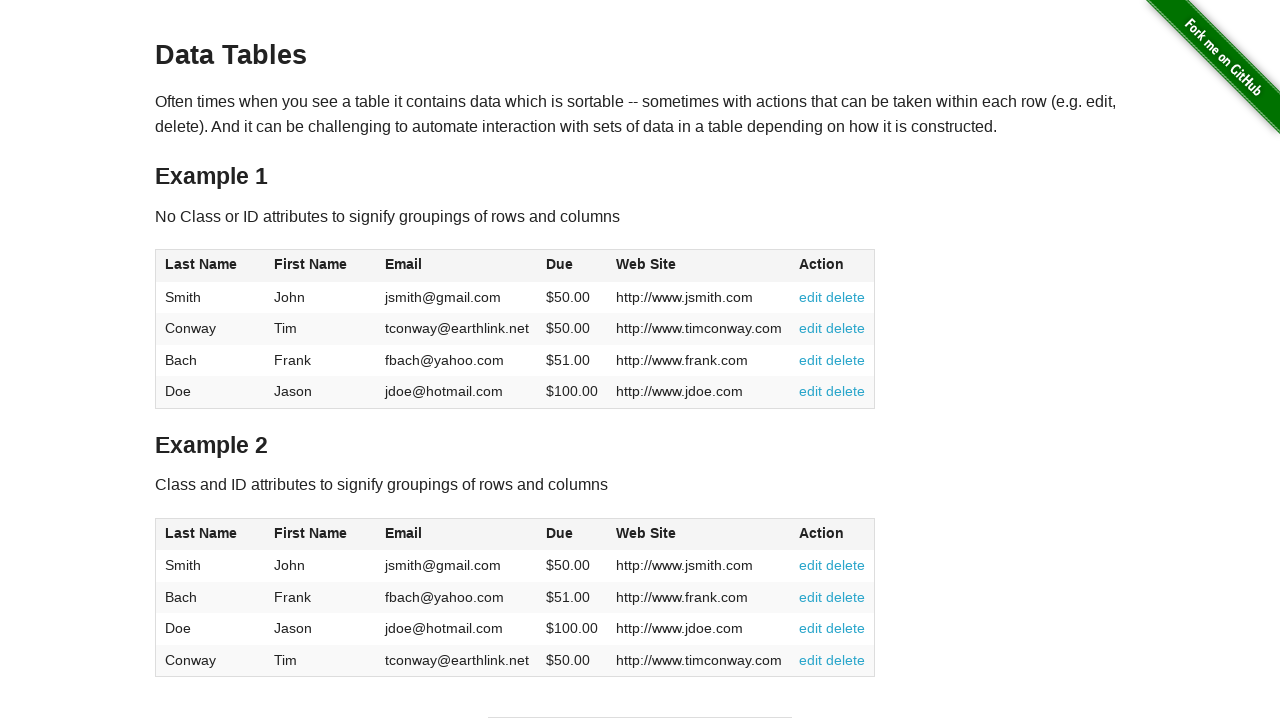

Extracted numeric values from Due column cells
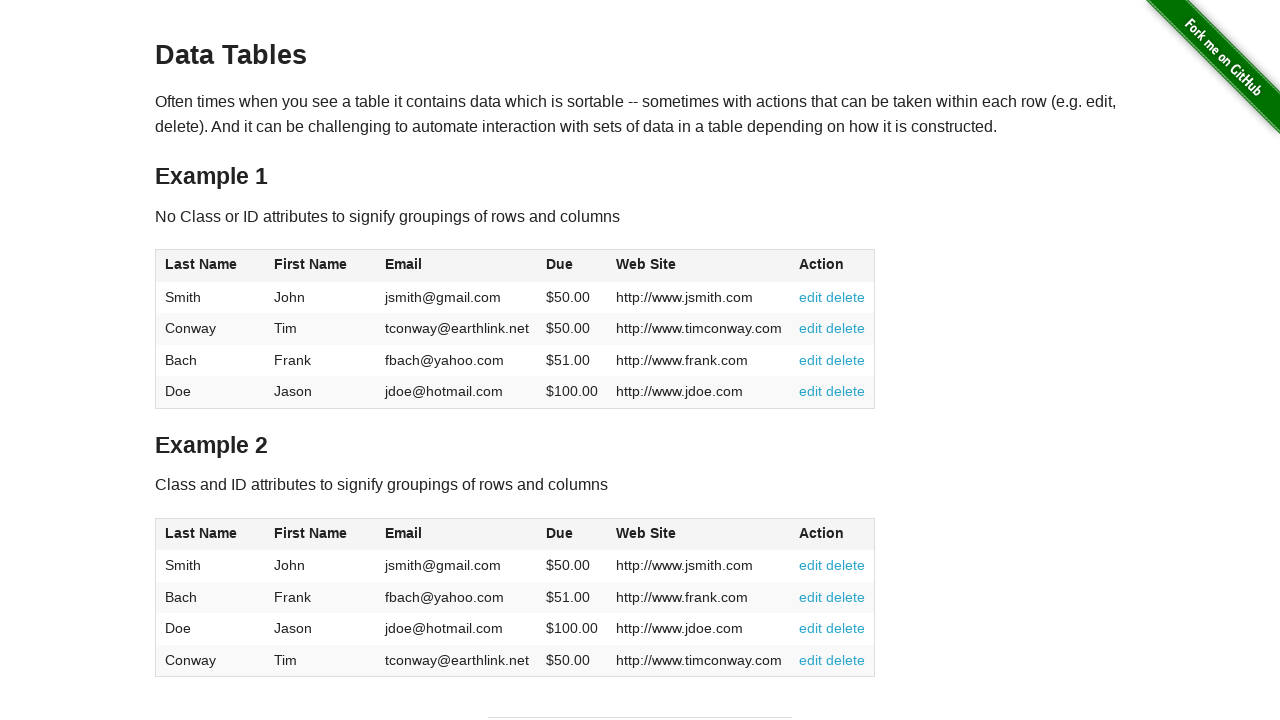

Verified Due column is sorted in ascending order
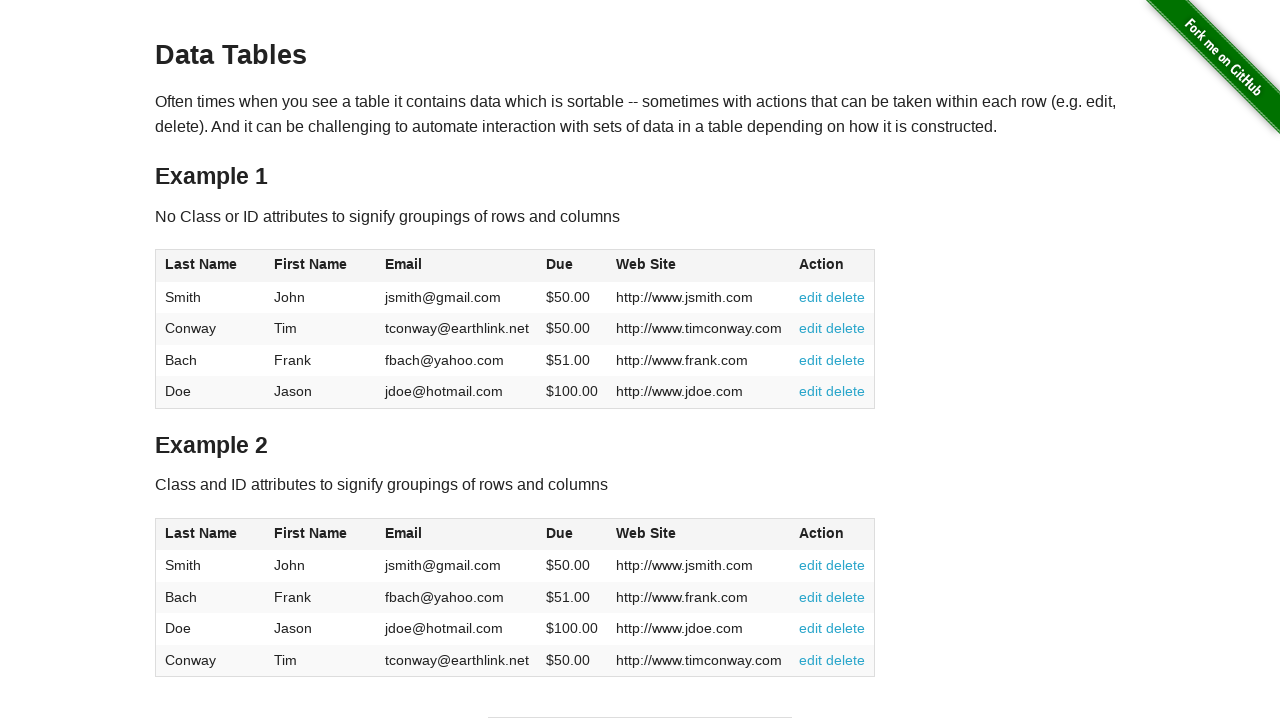

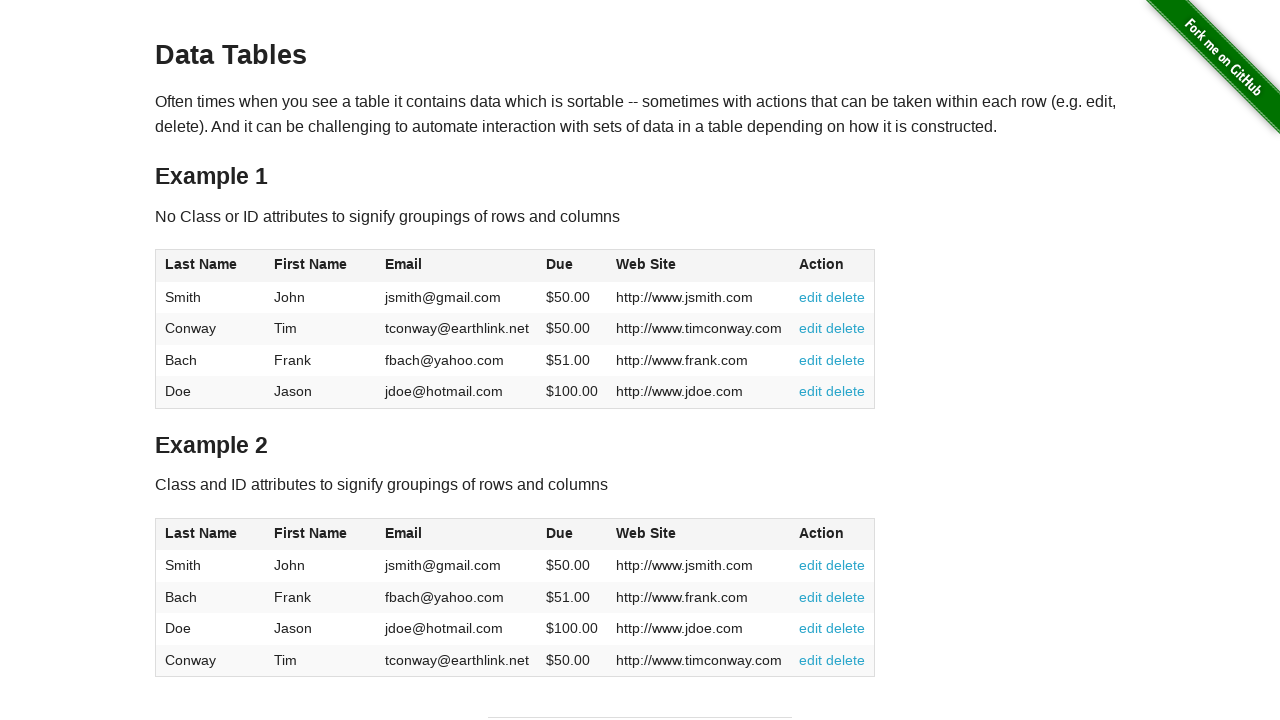